Tests a web form by filling in text and password fields, submitting the form, and verifying the success message is displayed.

Starting URL: https://www.selenium.dev/selenium/web/web-form.html

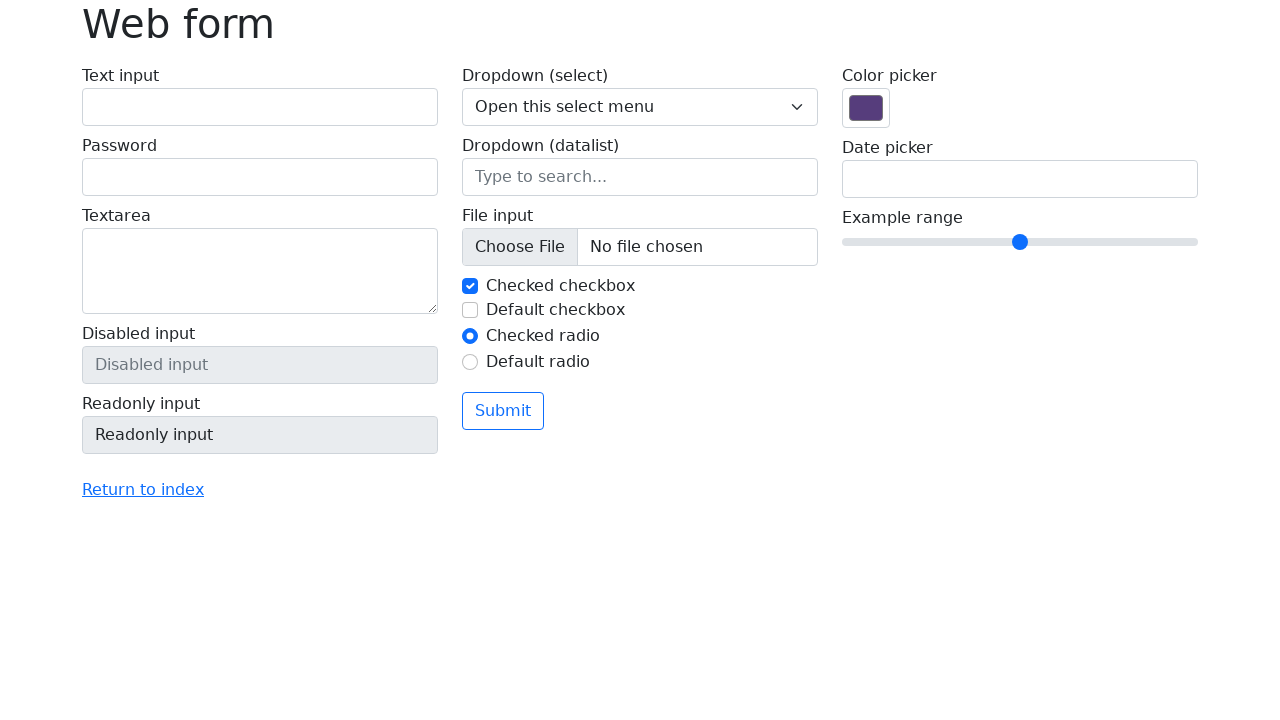

Filled password field with 'Yulya' on input[name='my-password']
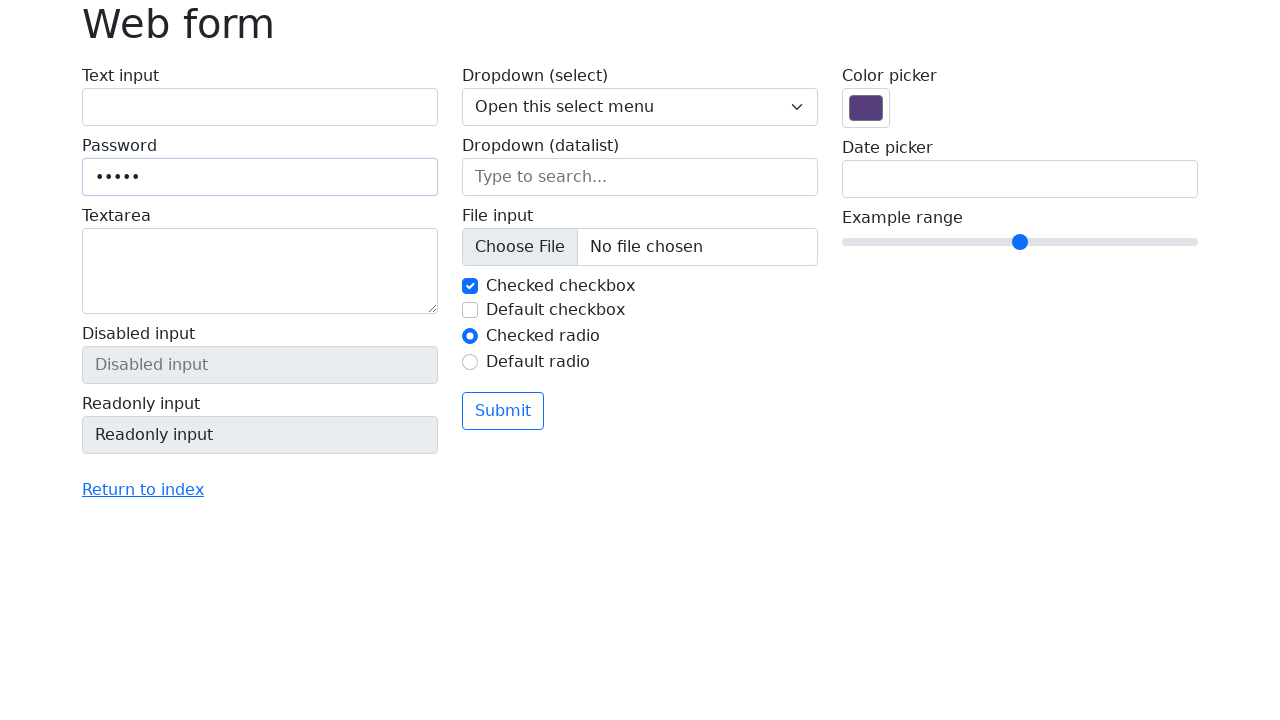

Filled text field with 'Selenium' on input[name='my-text']
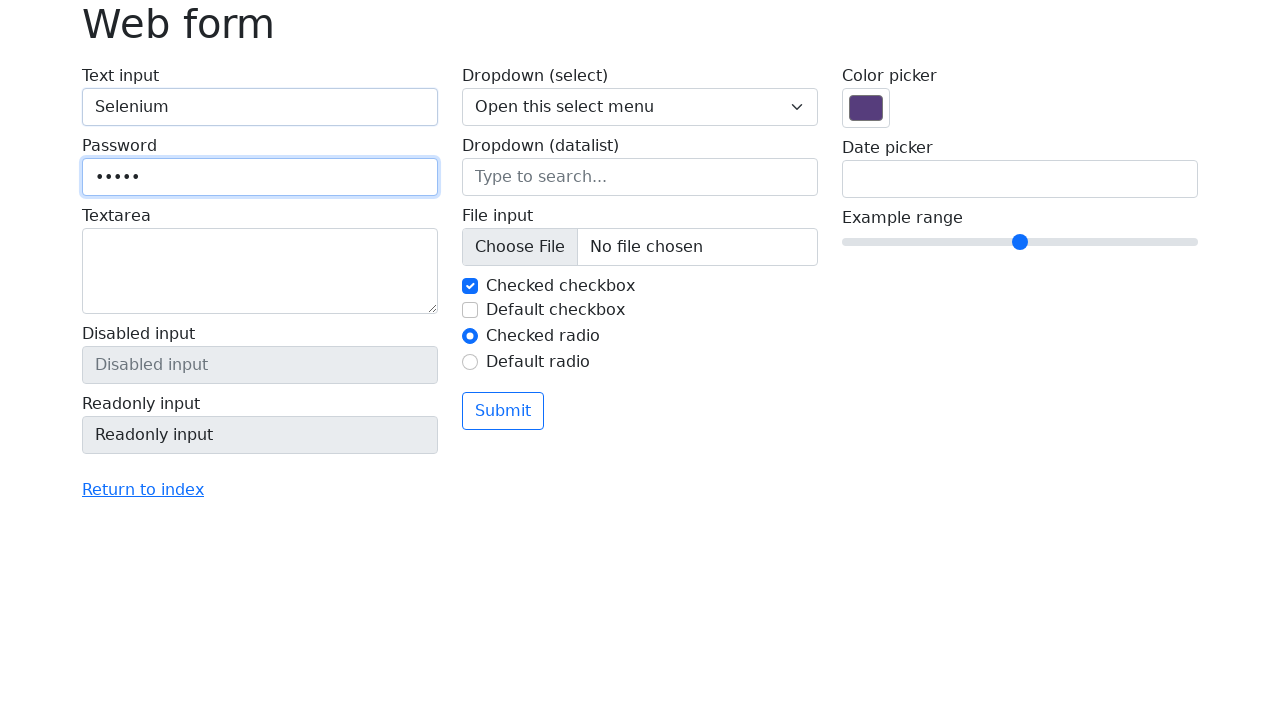

Clicked the submit button at (503, 411) on button
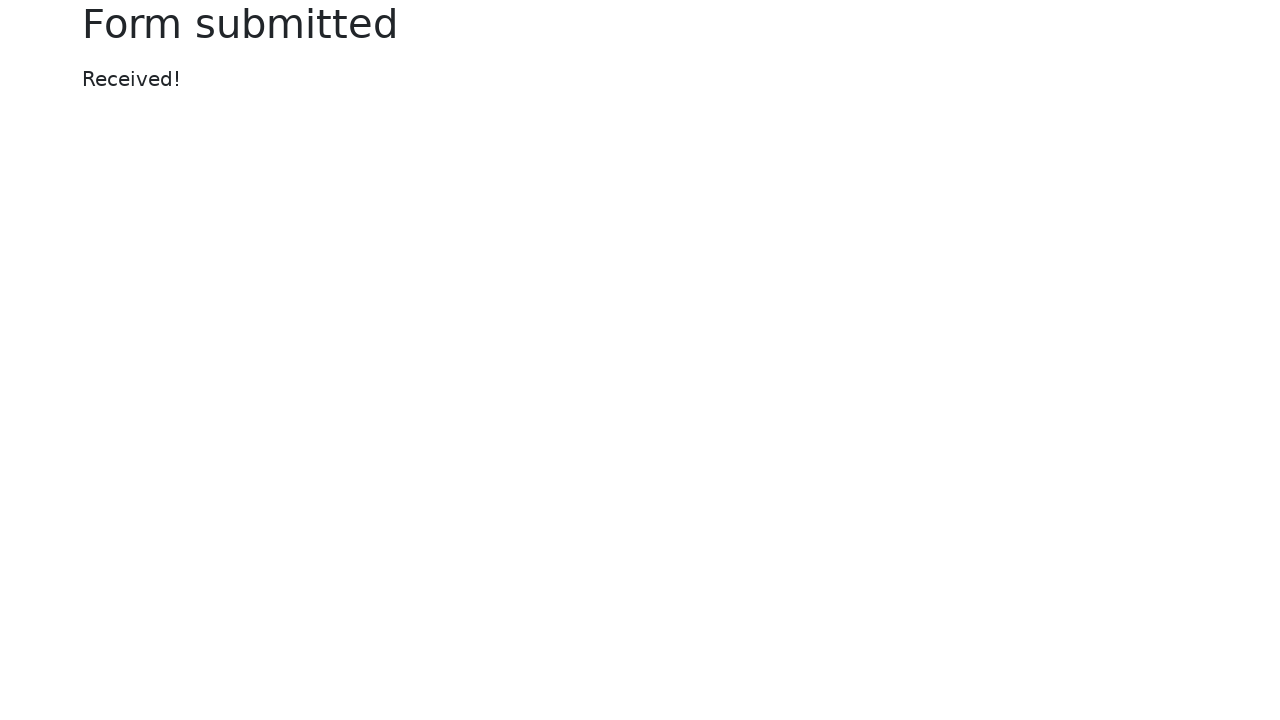

Success message element appeared
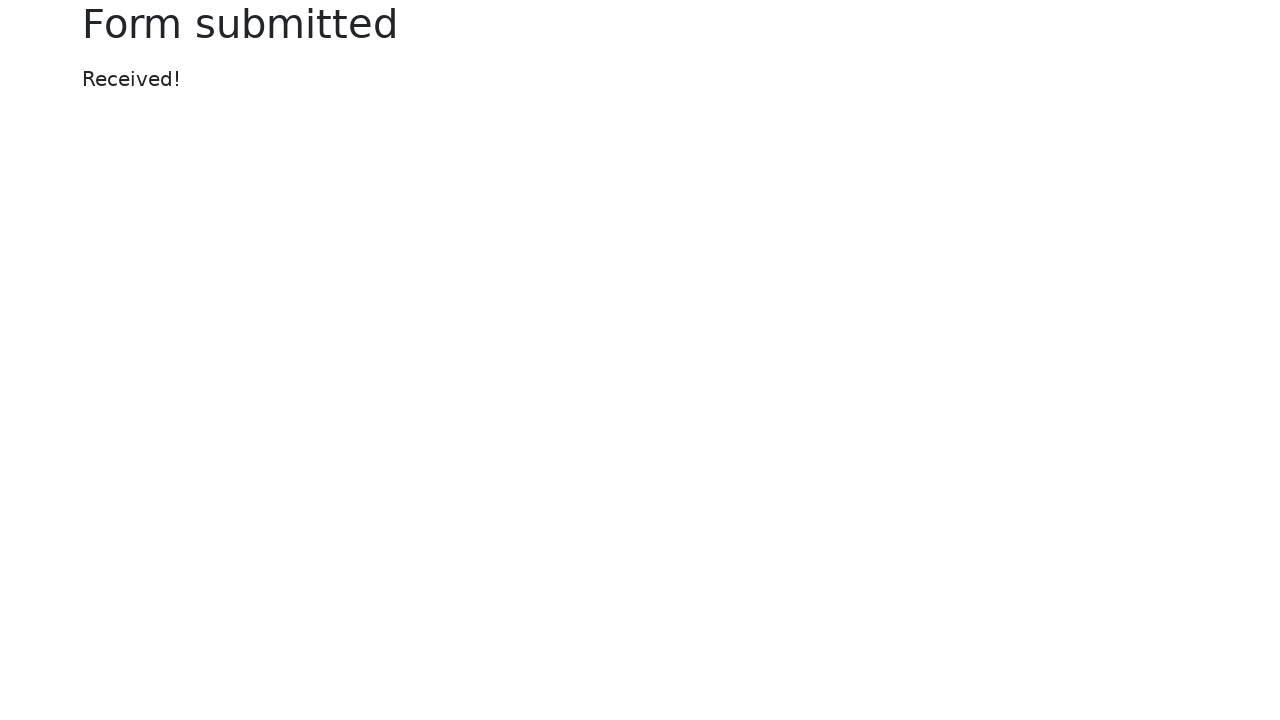

Located success message element
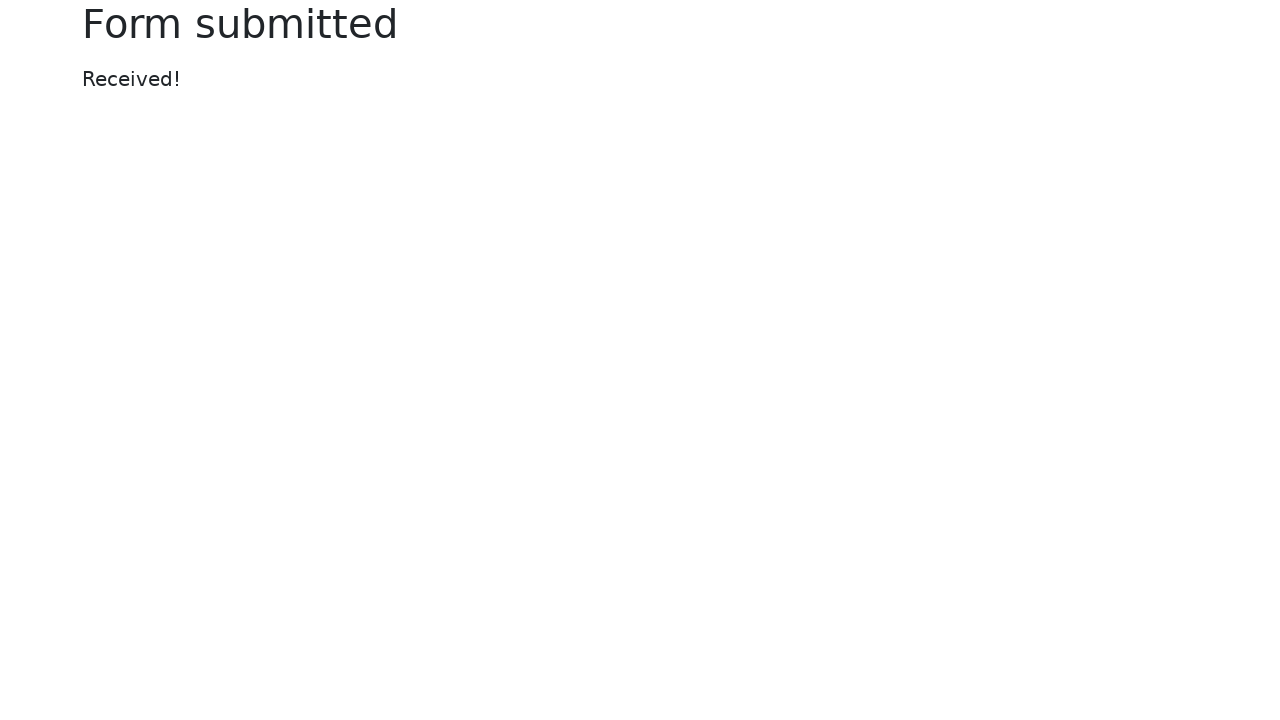

Verified success message displays 'Received!'
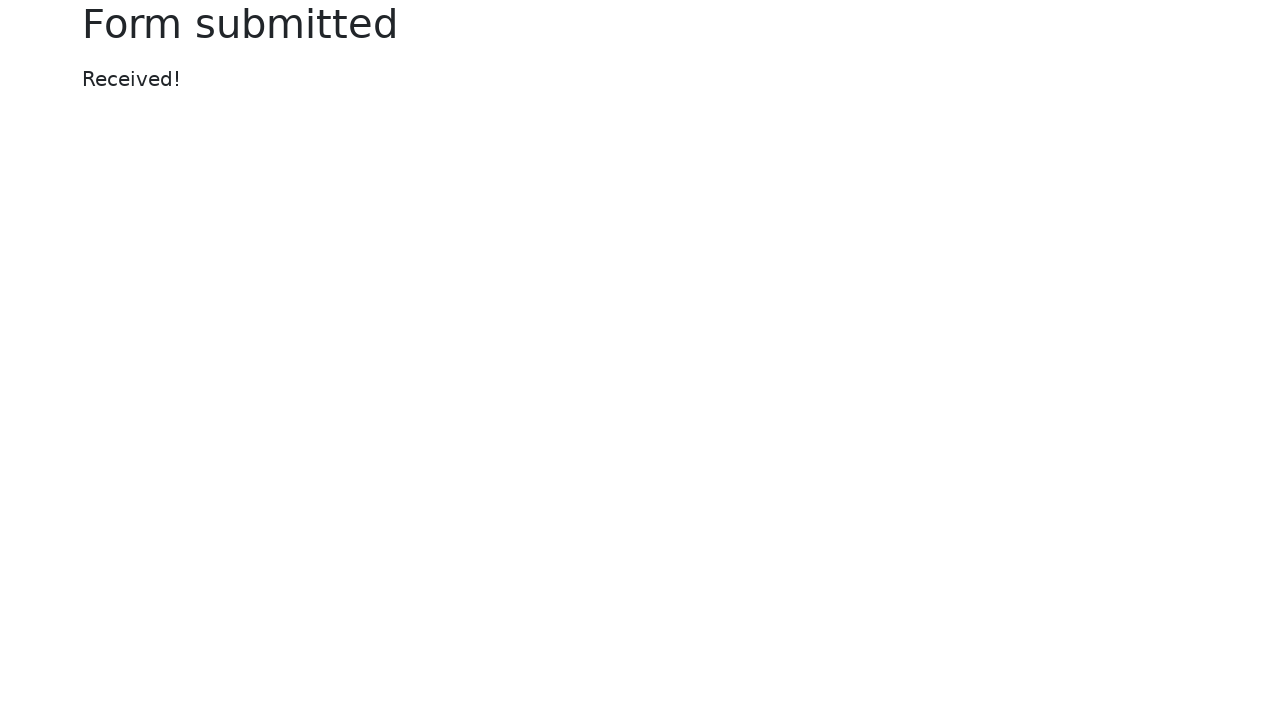

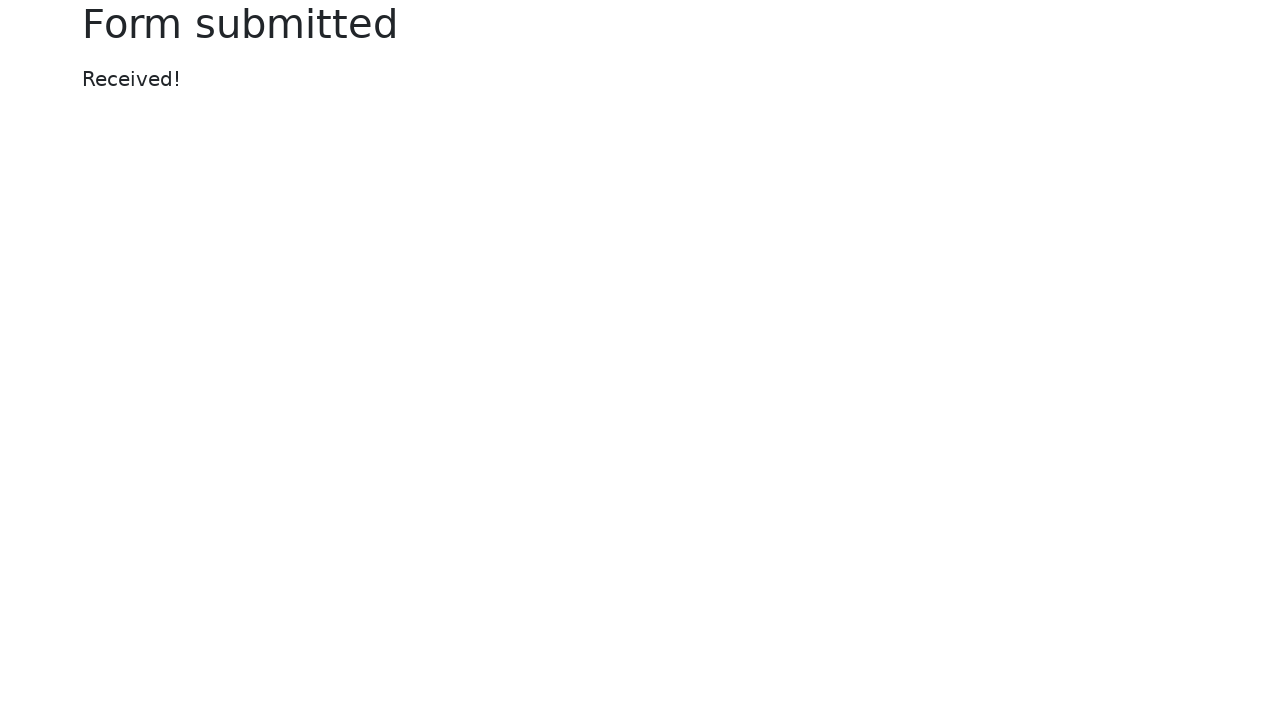